Tests drag and drop functionality on jQuery UI demo page by dragging a source element onto a target drop zone within an iframe

Starting URL: https://jqueryui.com/droppable/

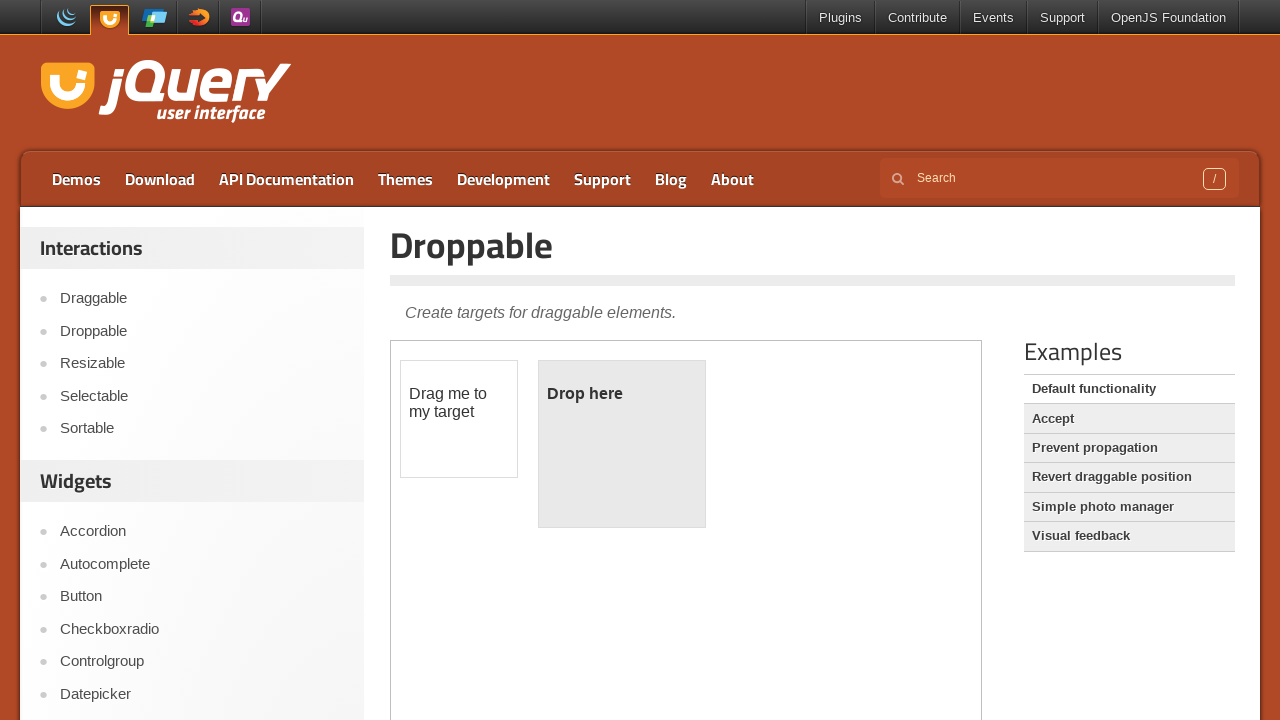

Navigated to jQuery UI droppable demo page
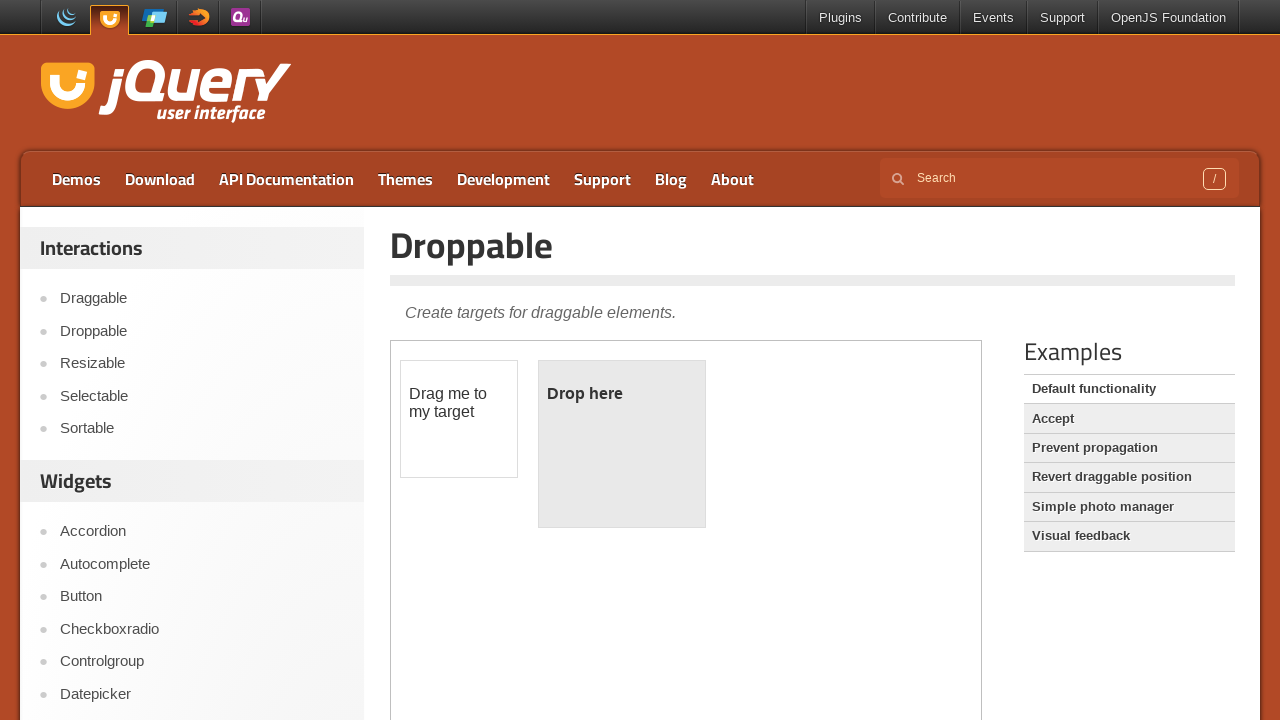

Located iframe containing drag and drop demo
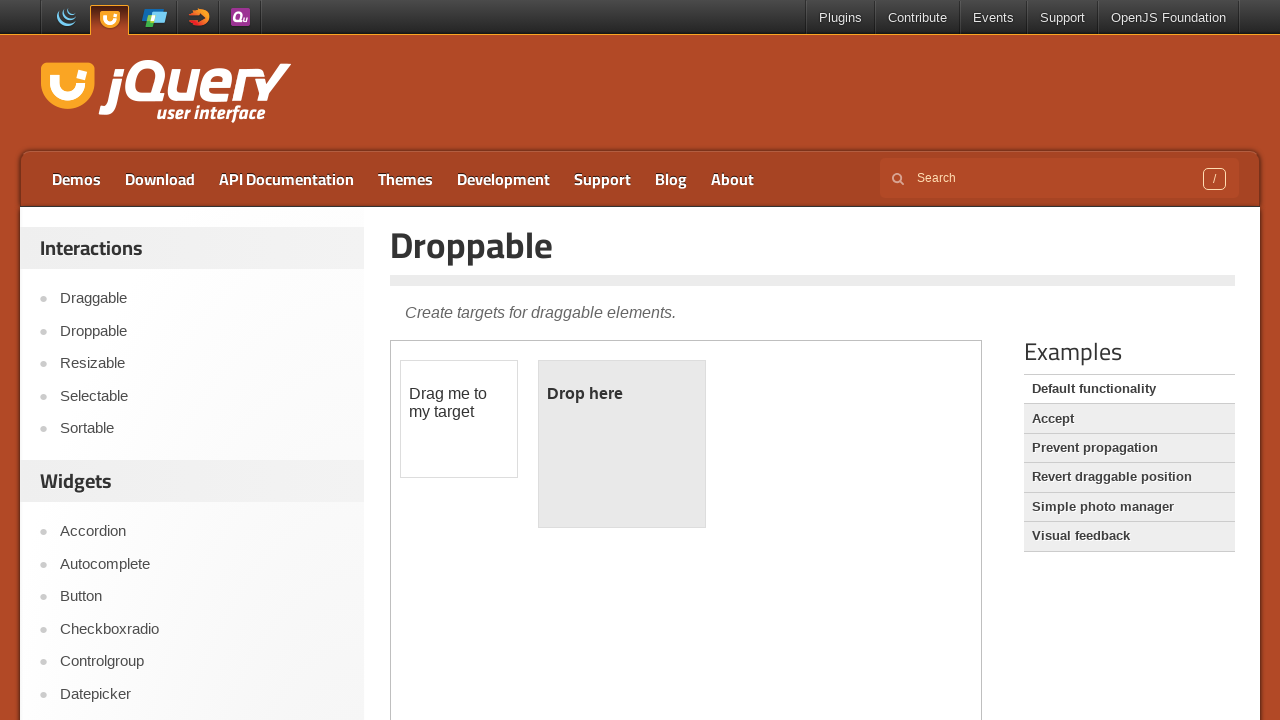

Dragged source element (#draggable) onto target drop zone (#droppable) at (622, 444)
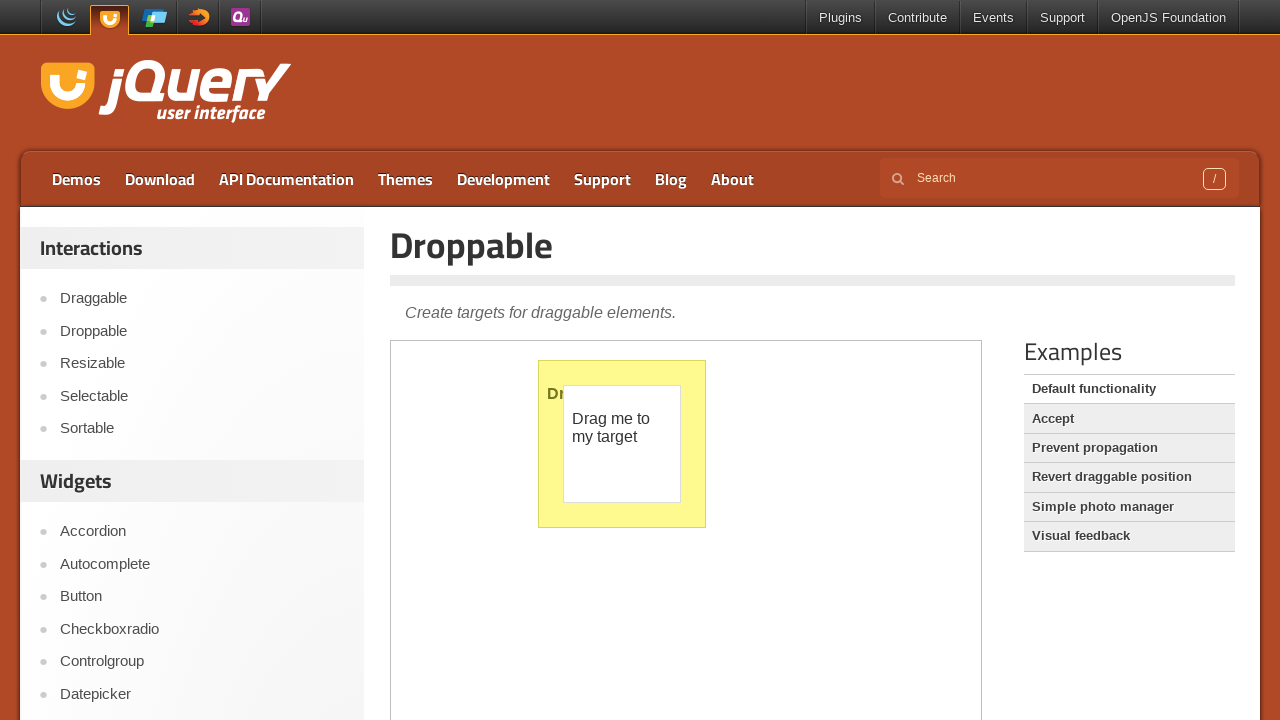

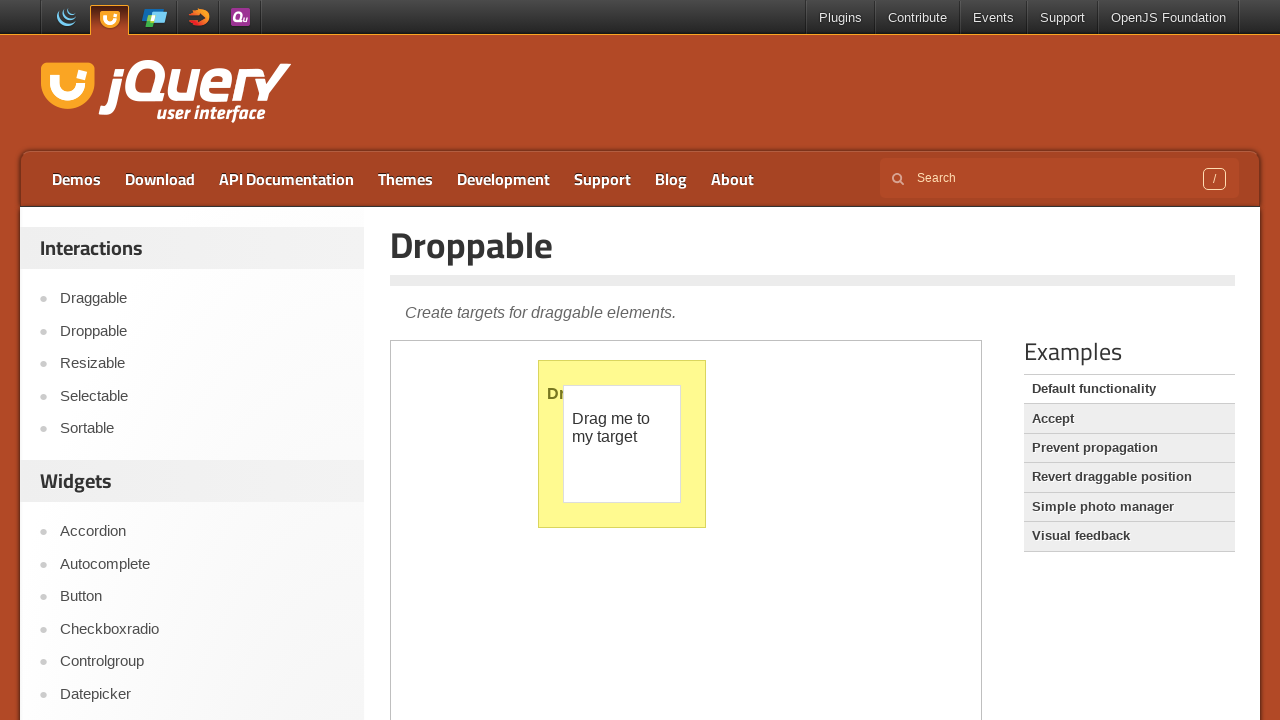